Tests mouse events functionality including click, move to element, double-click, and context-click (right-click) on various elements, then interacts with a context menu.

Starting URL: https://training-support.net/webelements/mouse-events

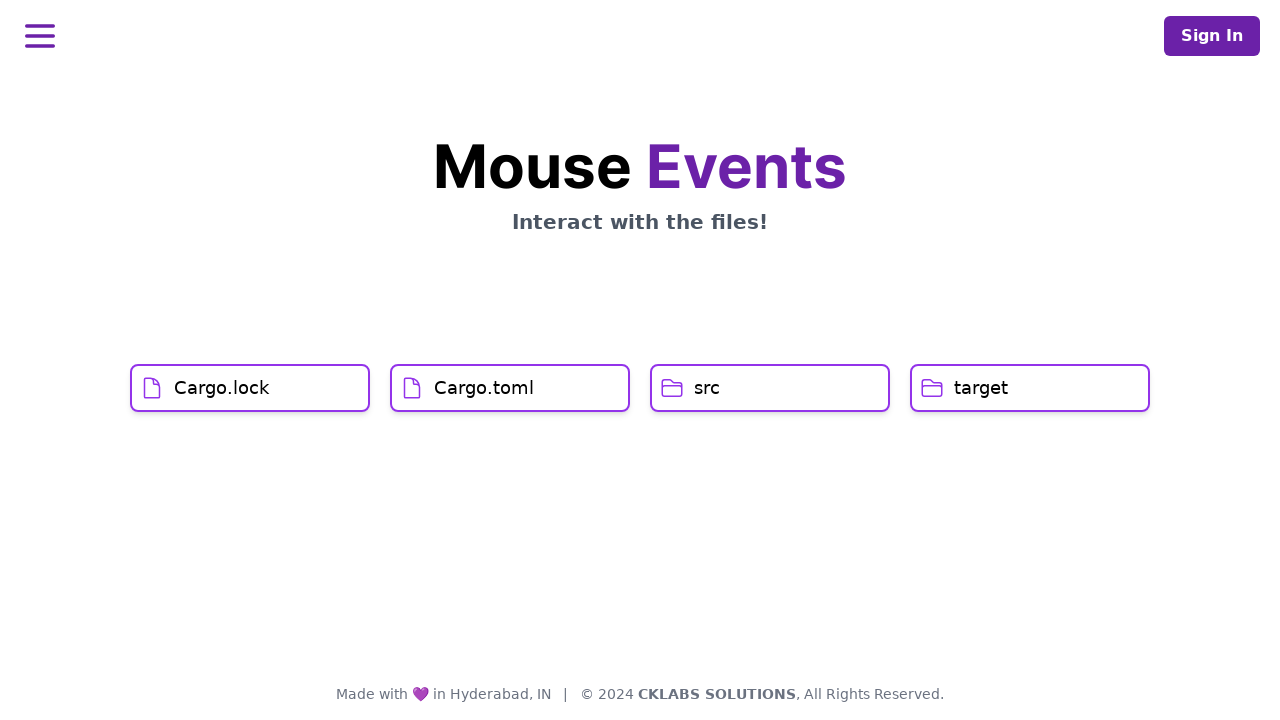

Clicked on Cargo.lock element at (222, 388) on xpath=//h1[text()='Cargo.lock']
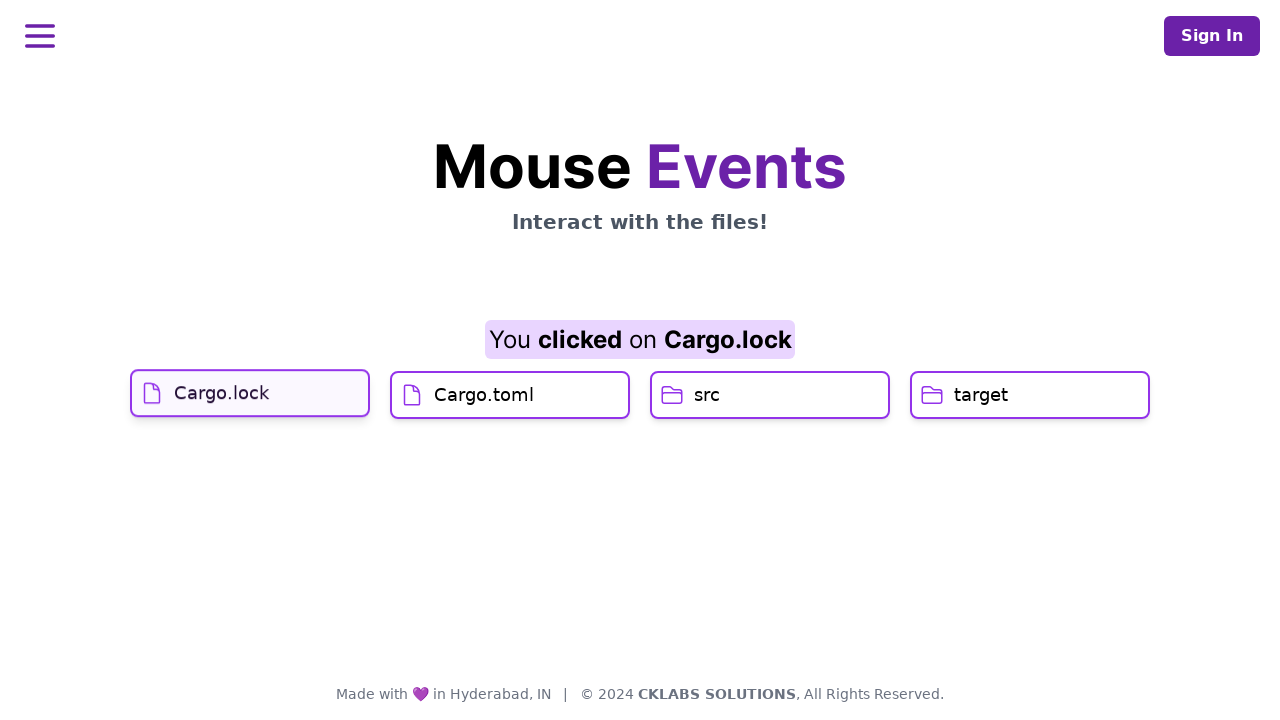

Hovered over Cargo.toml element at (484, 420) on xpath=//h1[text()='Cargo.toml']
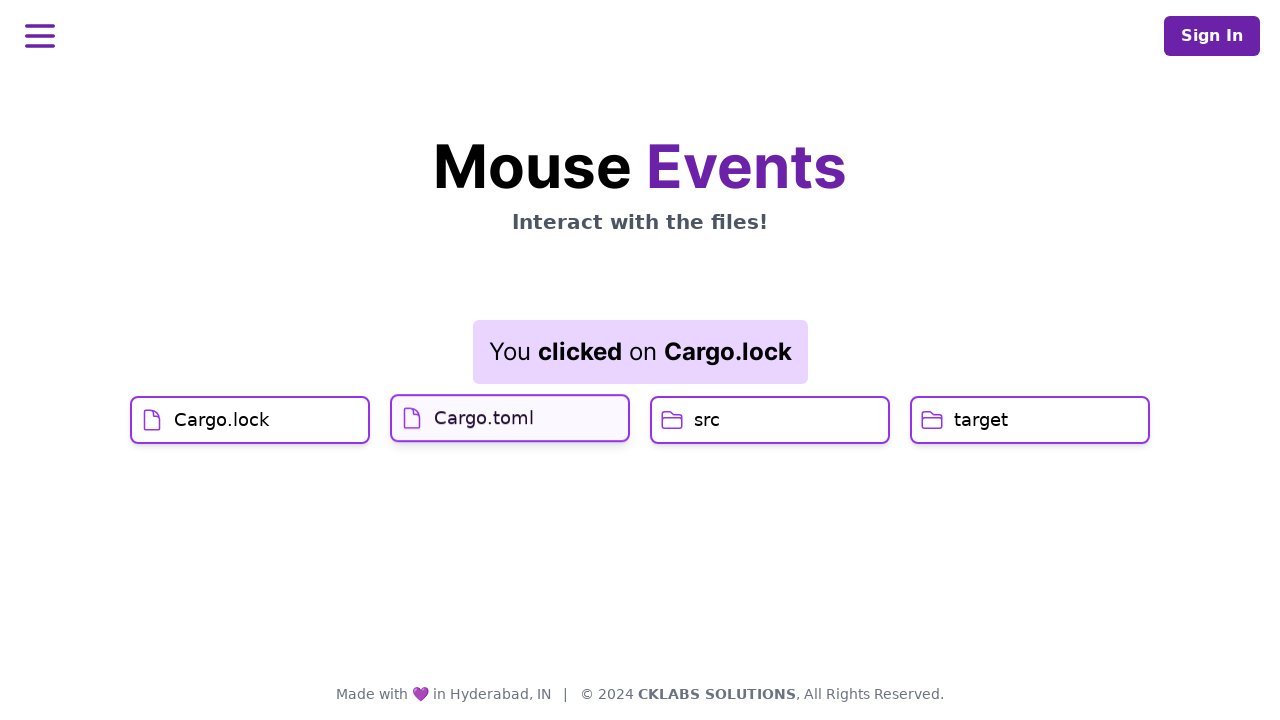

Clicked on Cargo.toml element at (484, 416) on xpath=//h1[text()='Cargo.toml']
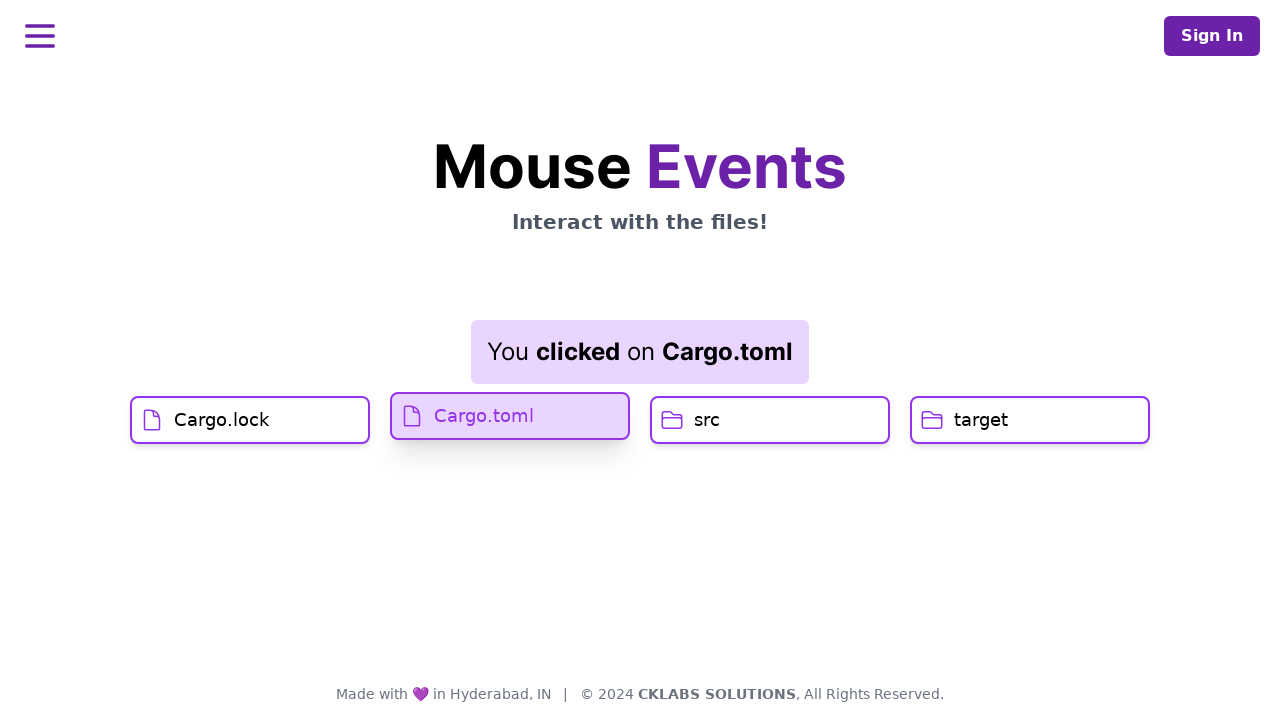

Double-clicked on src element at (707, 420) on xpath=//h1[text()='src']
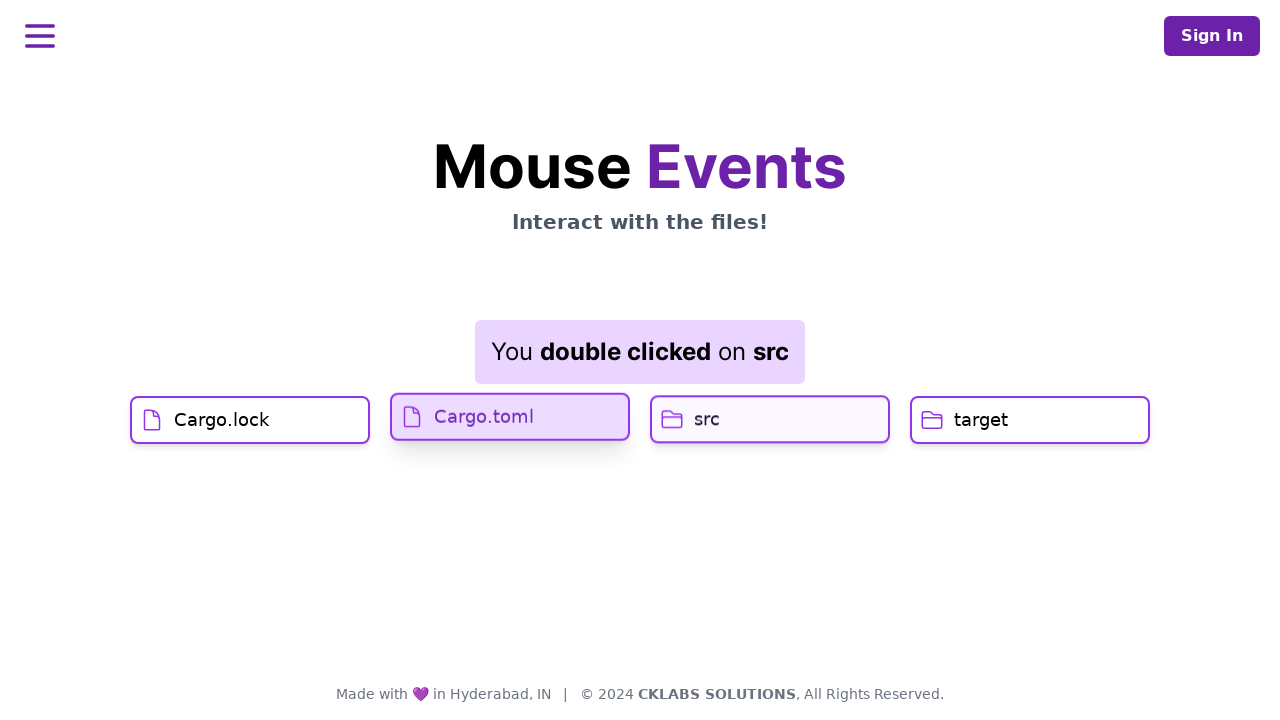

Right-clicked on target element to open context menu at (981, 420) on //h1[text()='target']
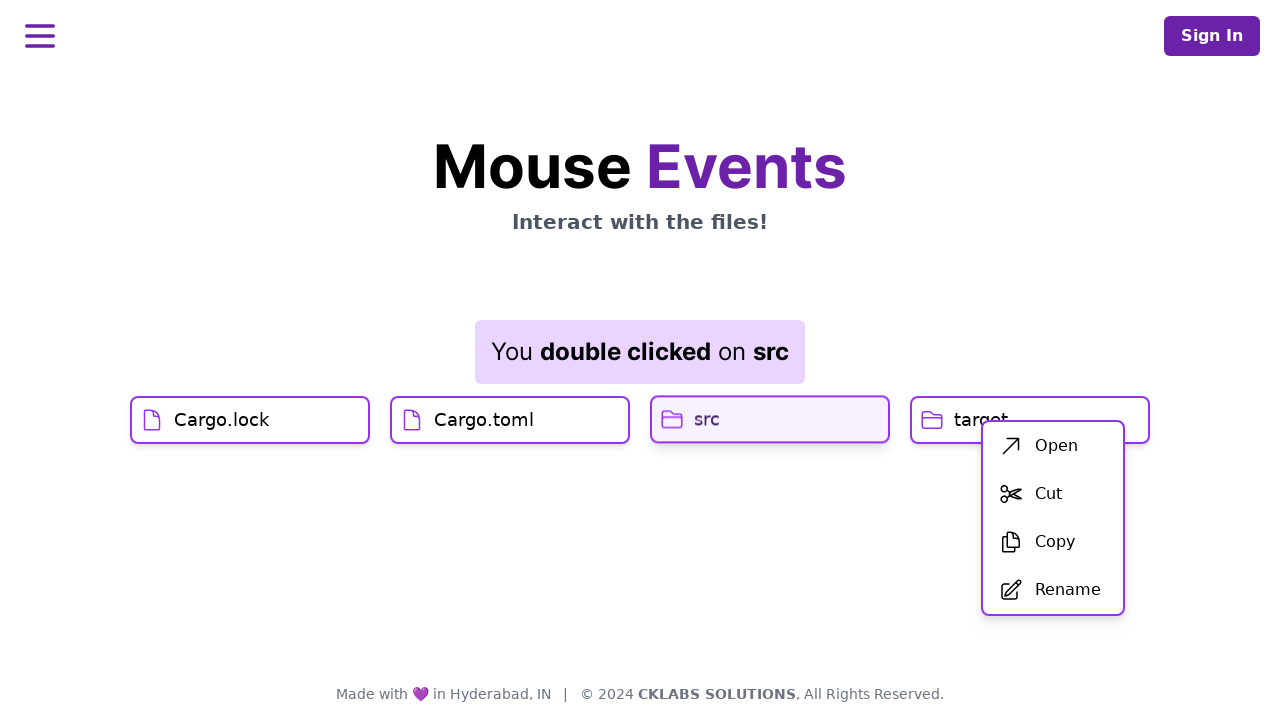

Clicked on first item in context menu at (1053, 446) on xpath=//div[@id='menu']/div/ul/li[1]
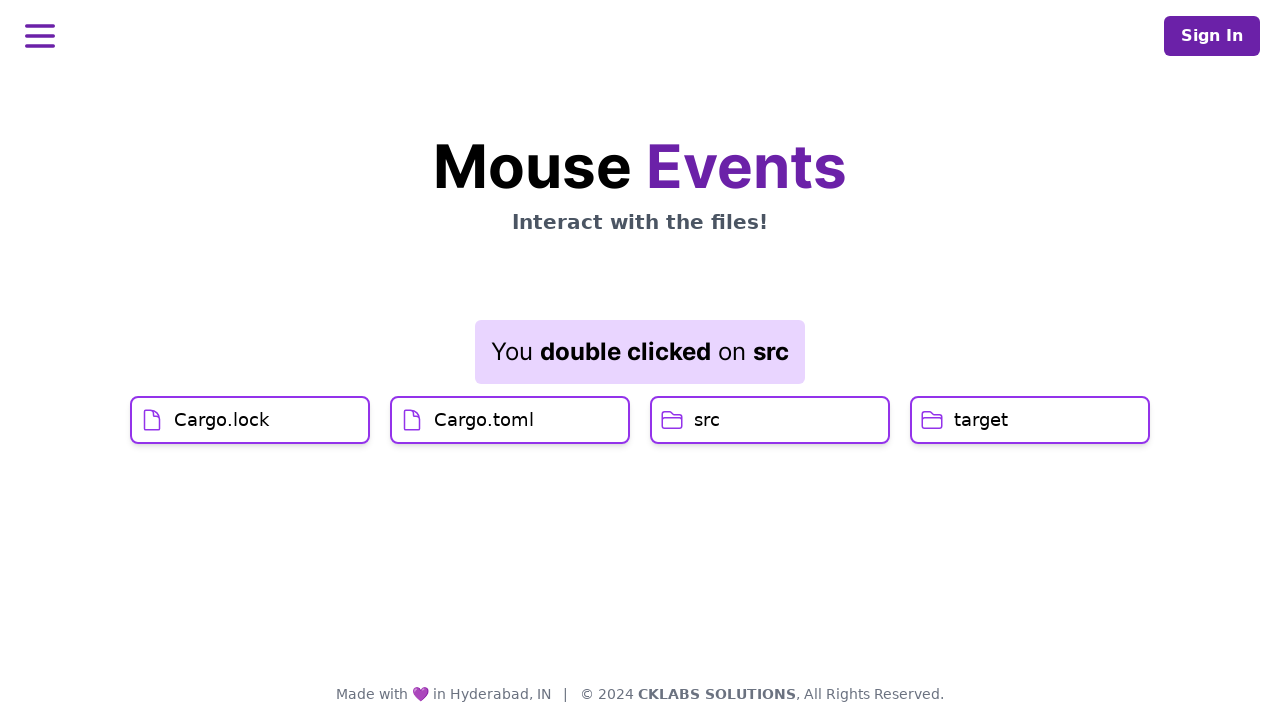

Result element loaded after context menu action
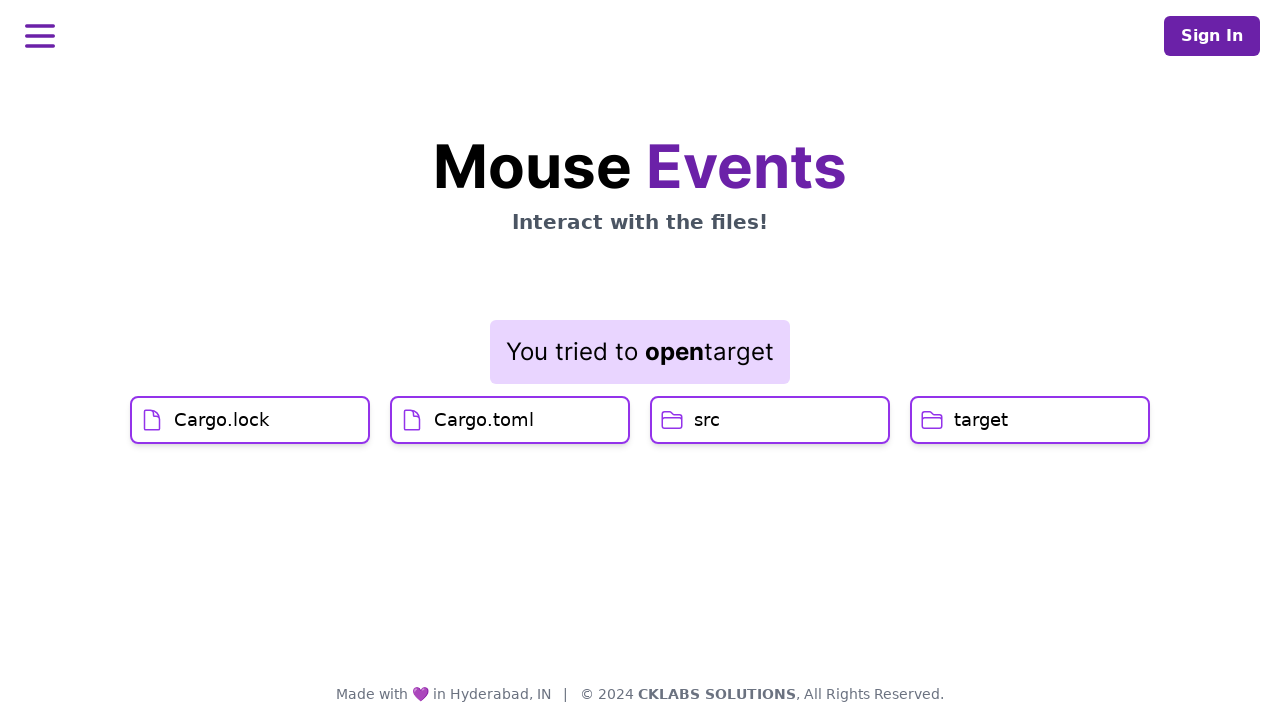

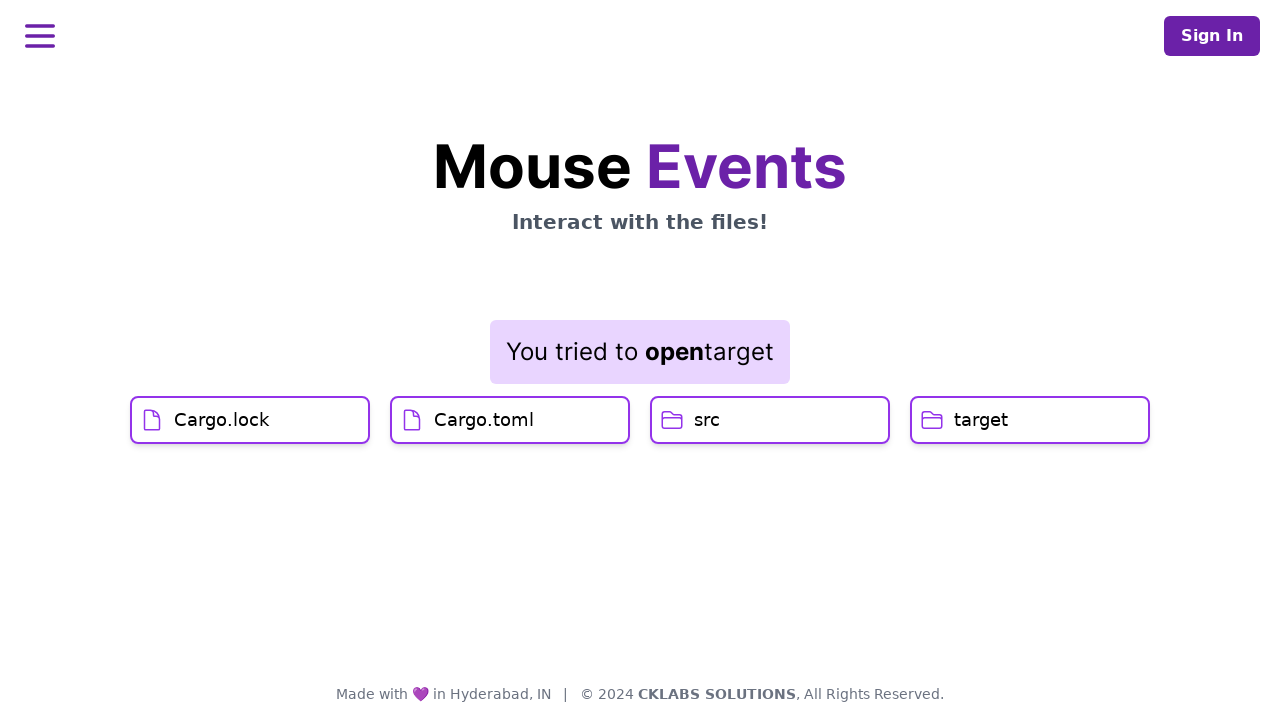